Tests PyPI's search functionality by searching for a package and verifying it appears in the results

Starting URL: https://pypi.org/

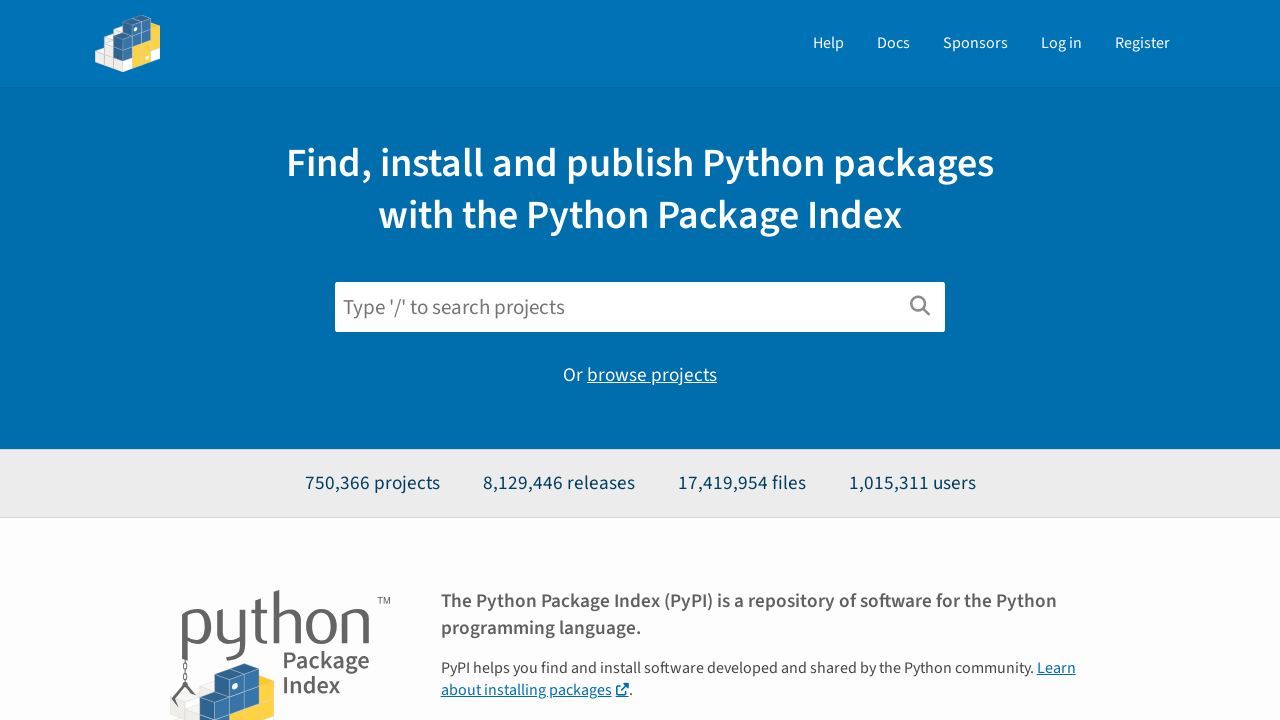

Filled search field with 'citronella' on #search
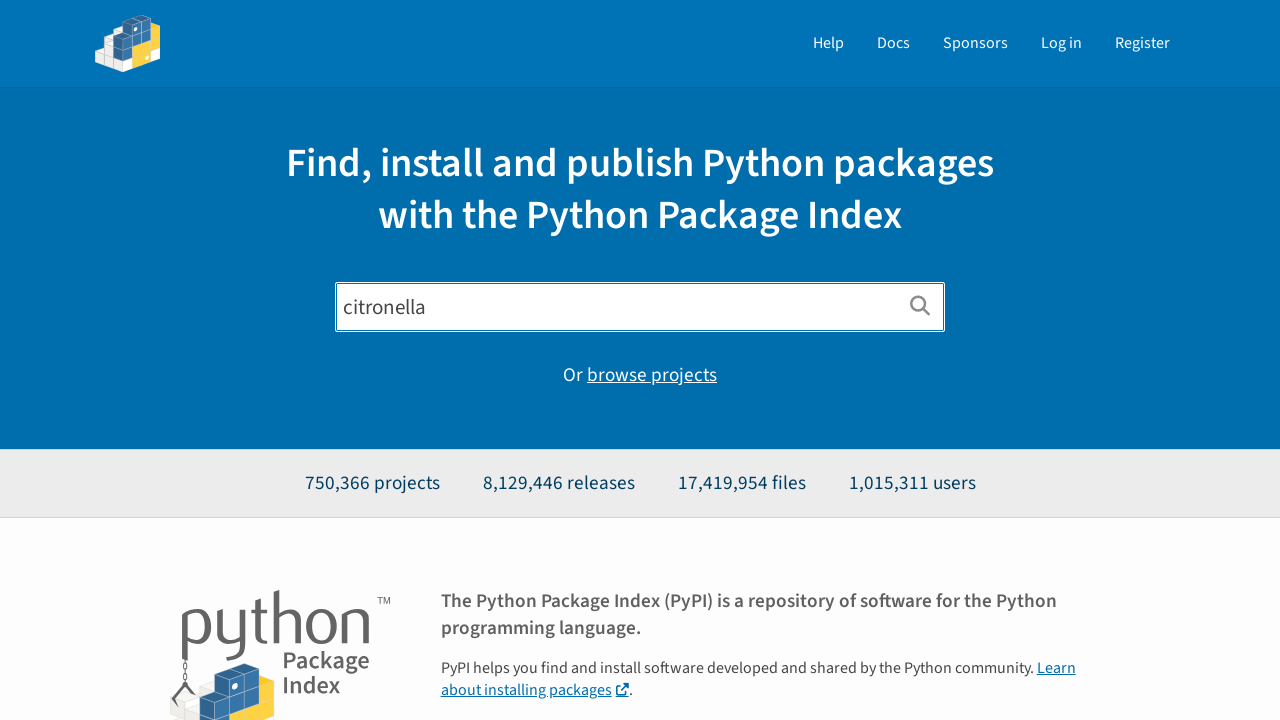

Clicked search button at (920, 306) on xpath=//button[@type="submit"]/i
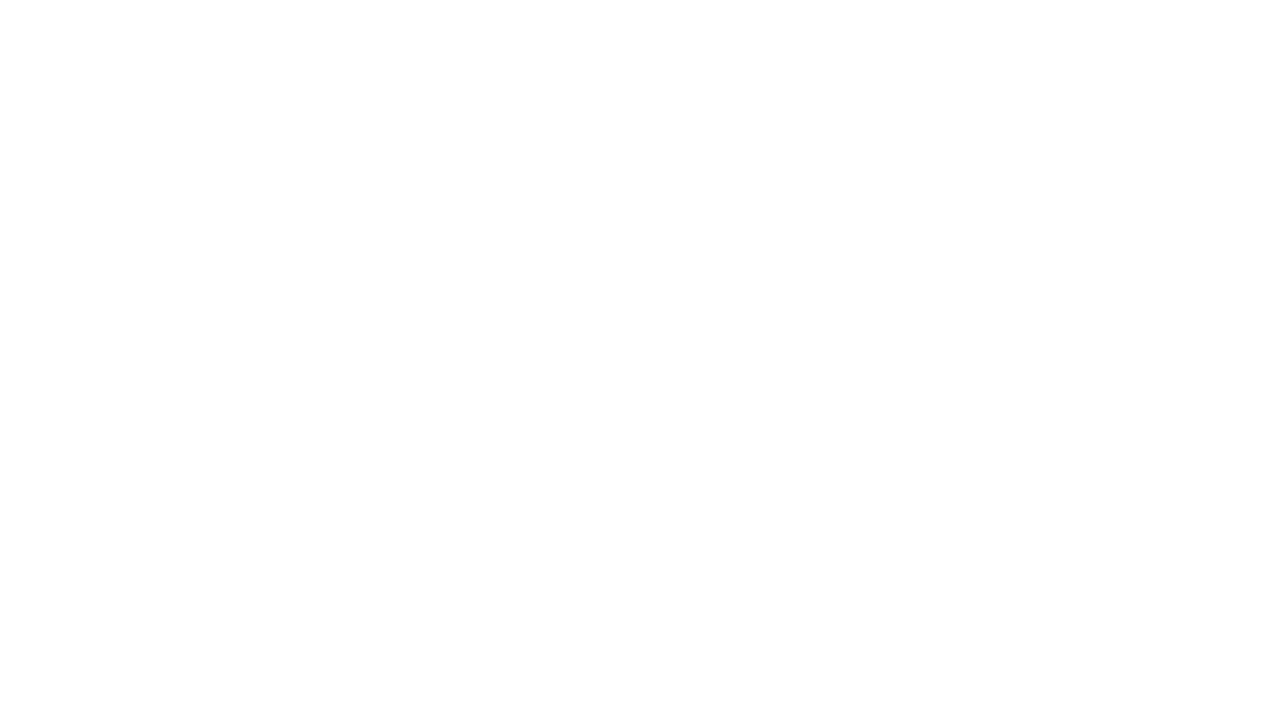

Search results loaded and package names are visible
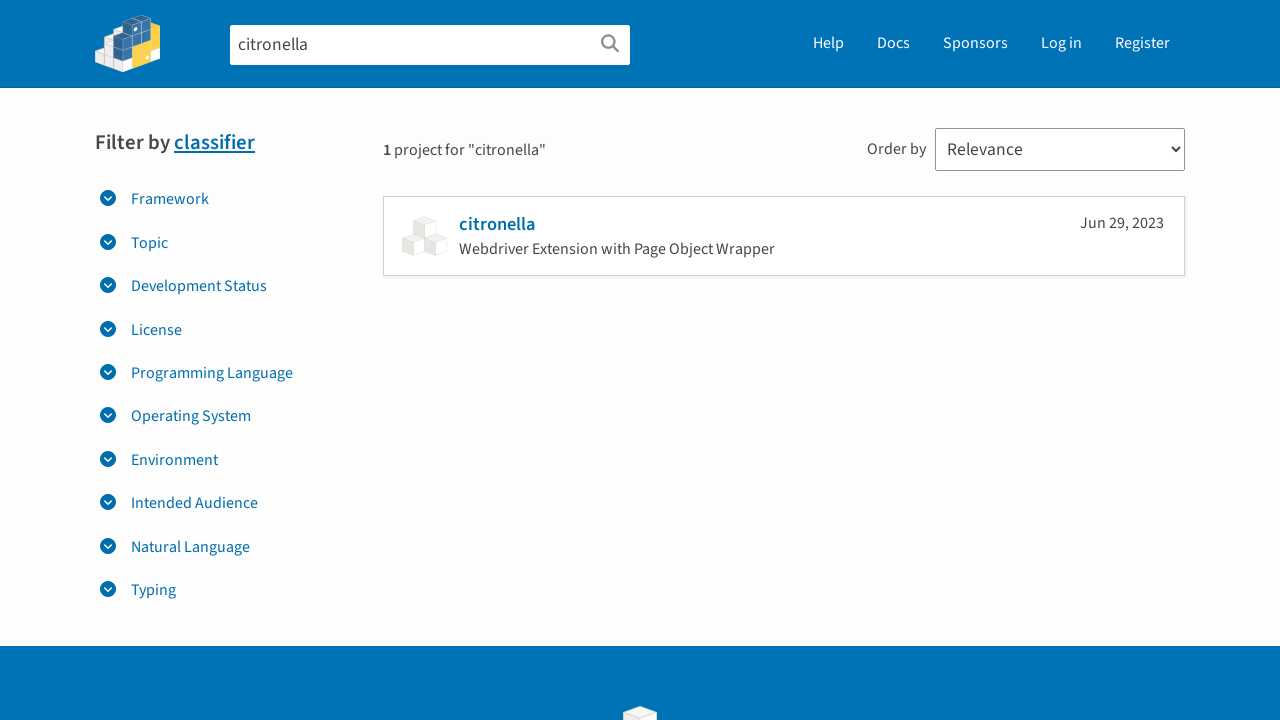

Retrieved all package names from search results
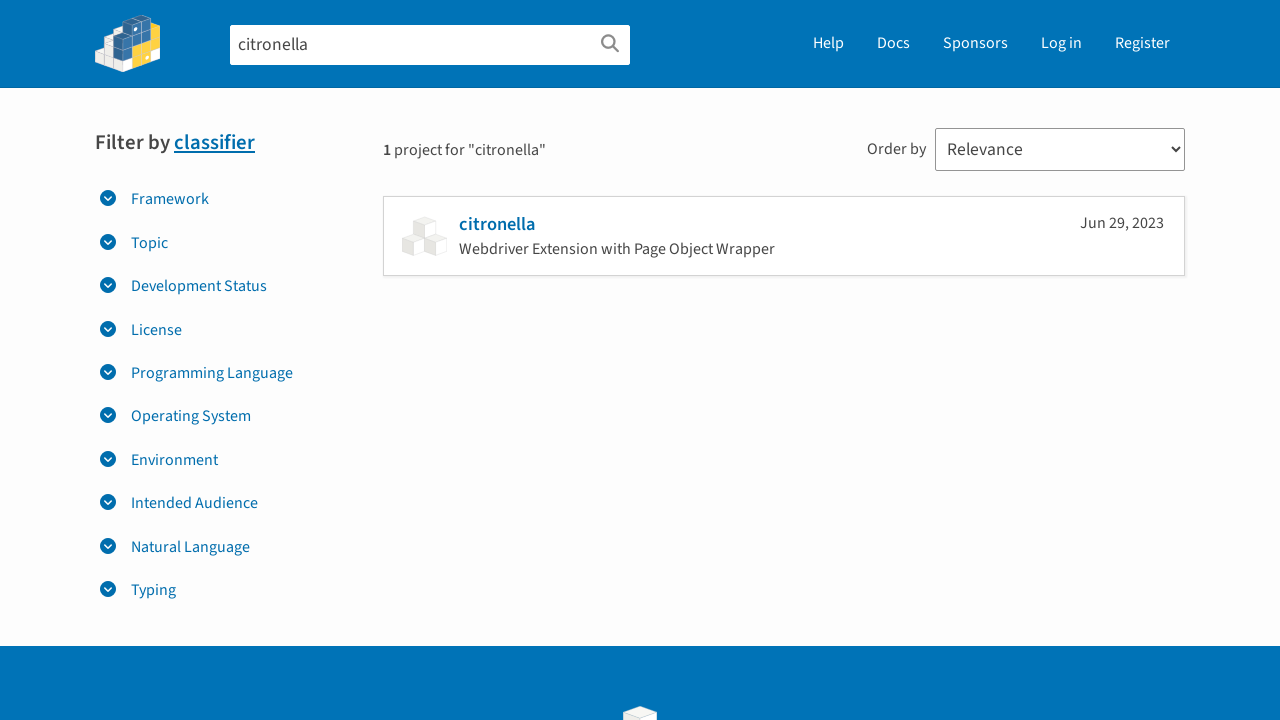

Verified 'citronella' package appears in search results
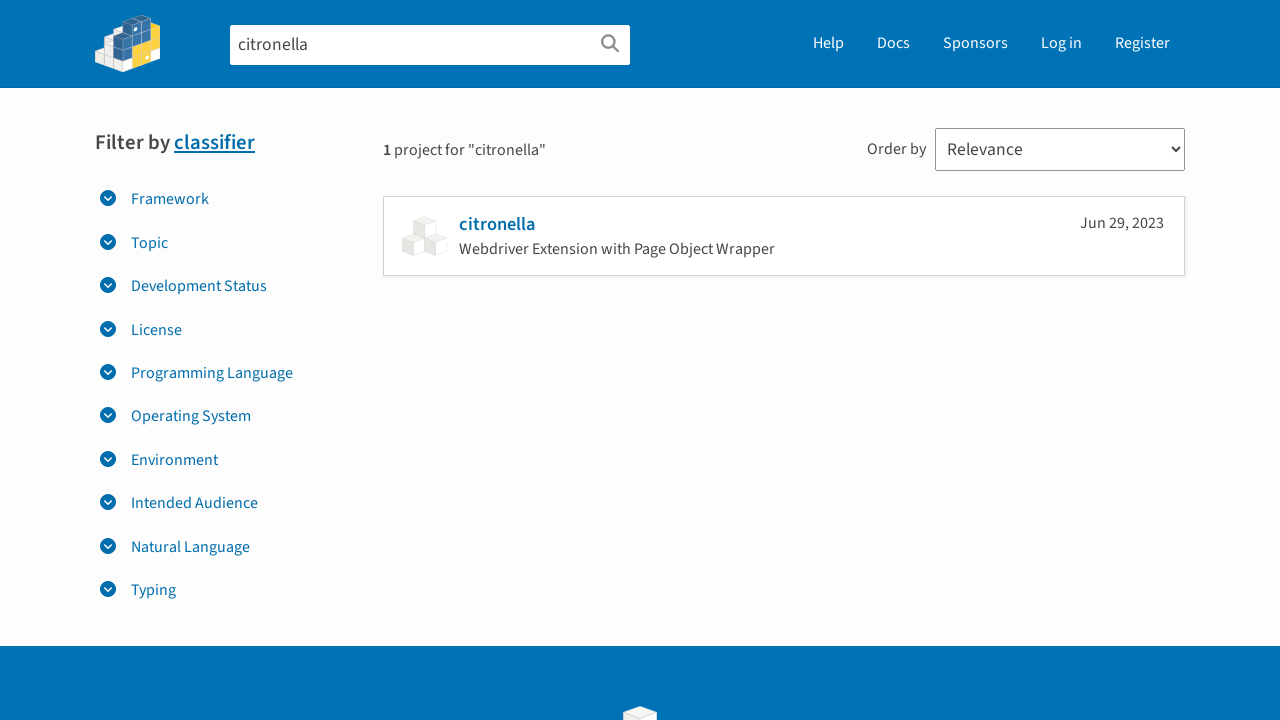

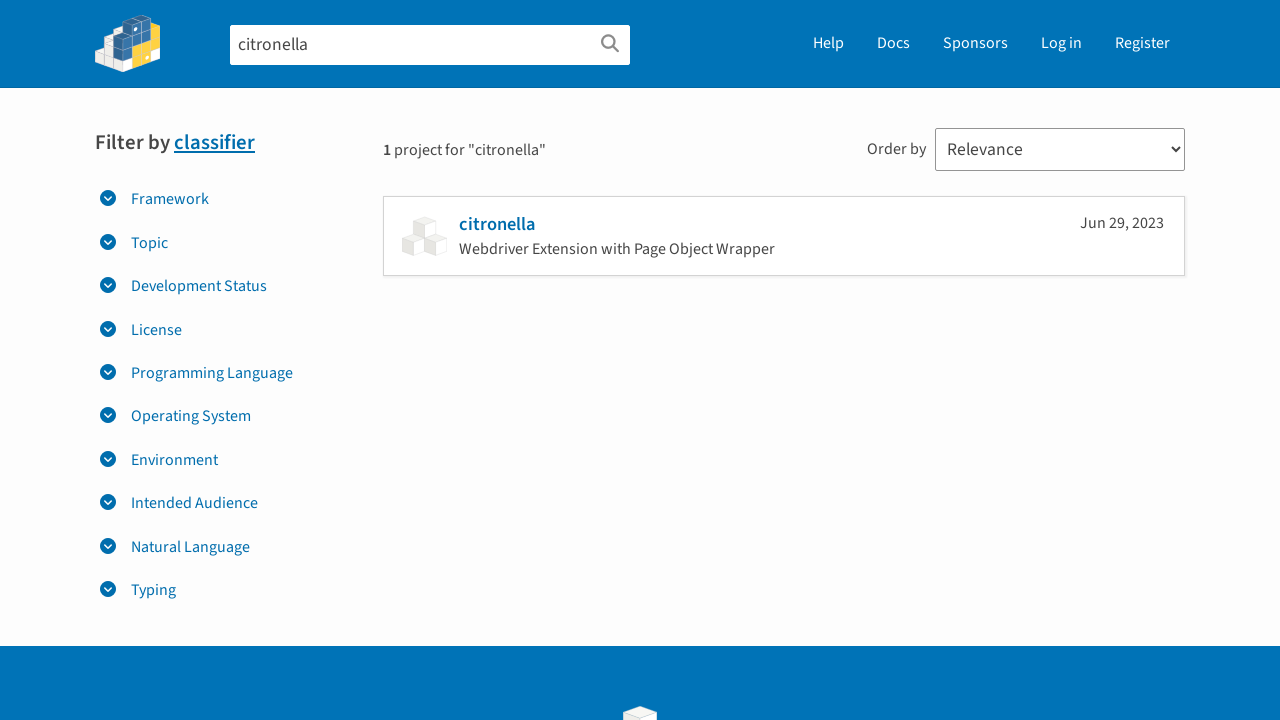